Navigates to SCNU payment system, searches for dormitory utility fees using a dormitory code, checks payment status, and proceeds to WeChat payment option if unpaid

Starting URL: https://ssp.scnu.edu.cn/pay/opt_wyjf.aspx

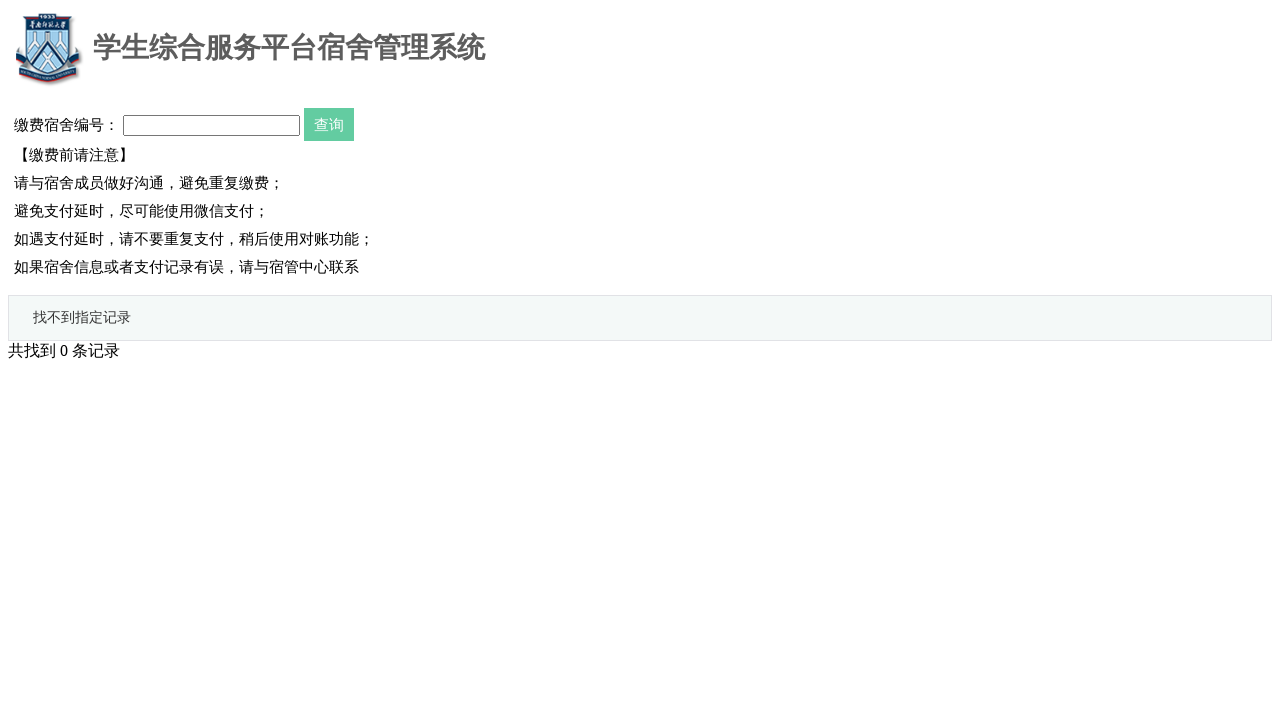

Filled dormitory code '01W03401' in search field on #pn_ssh
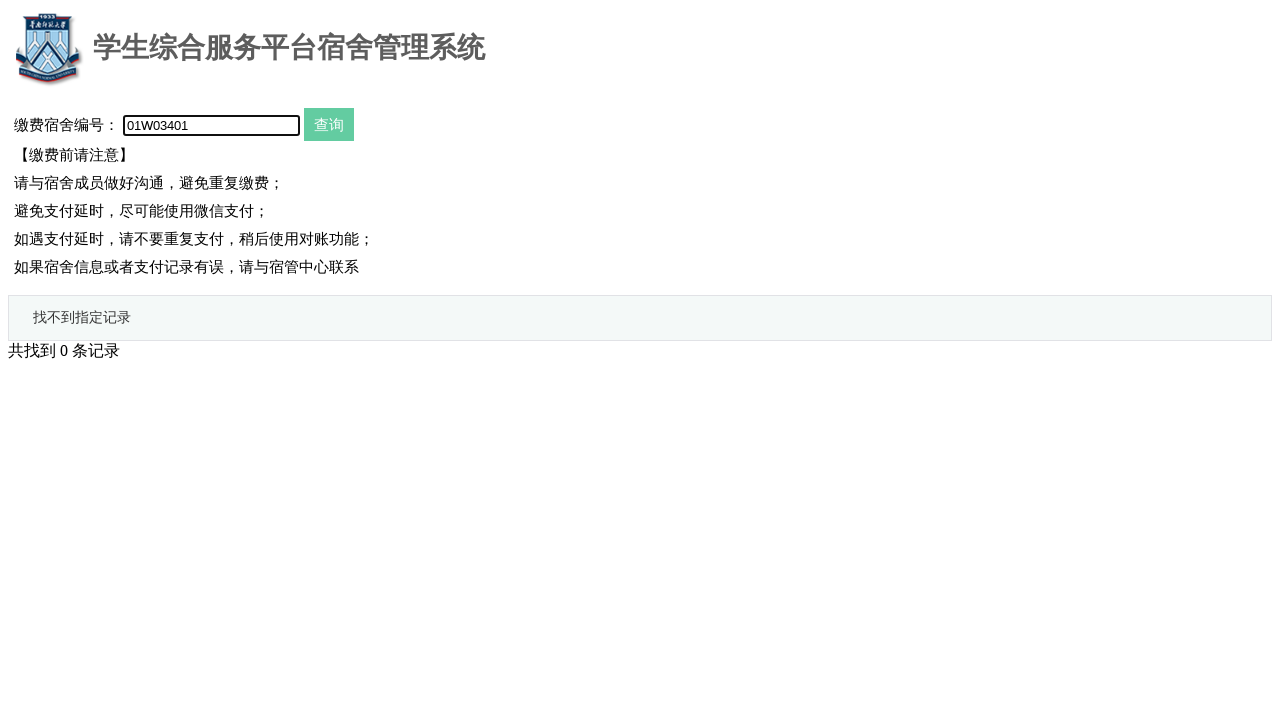

Clicked search button to find dormitory utility fees at (329, 124) on #pn_sc
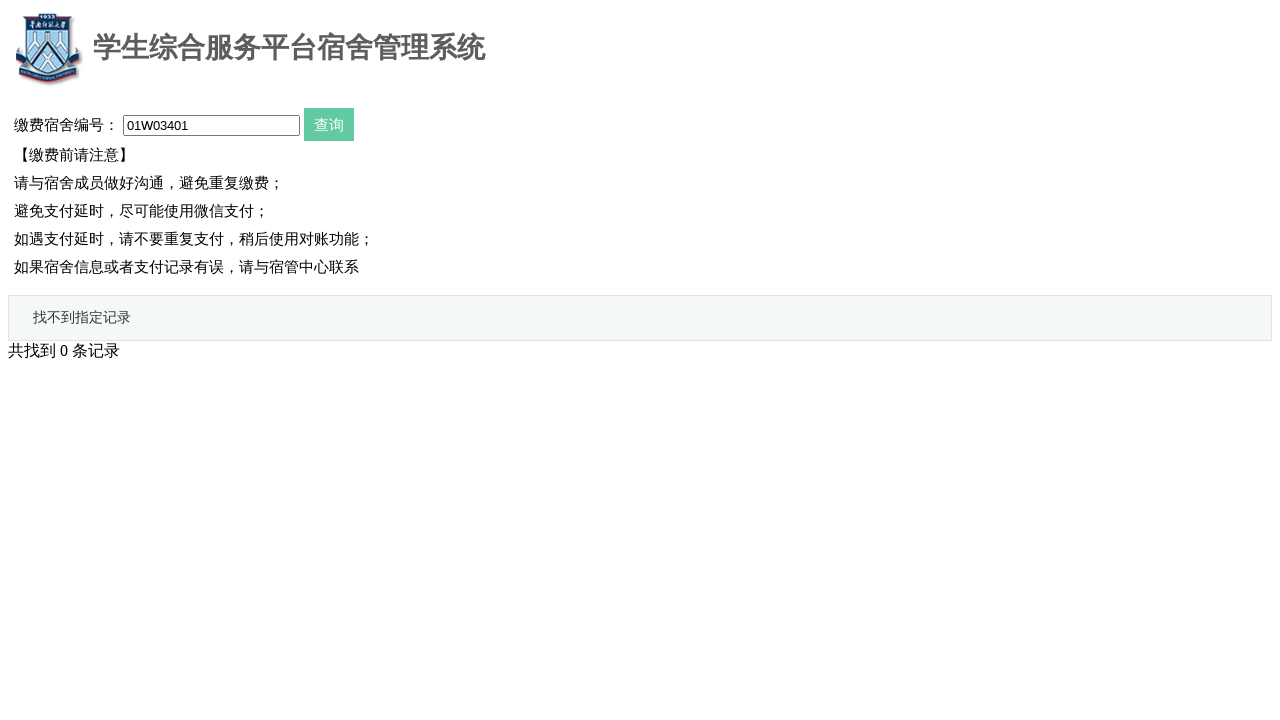

Results table loaded successfully
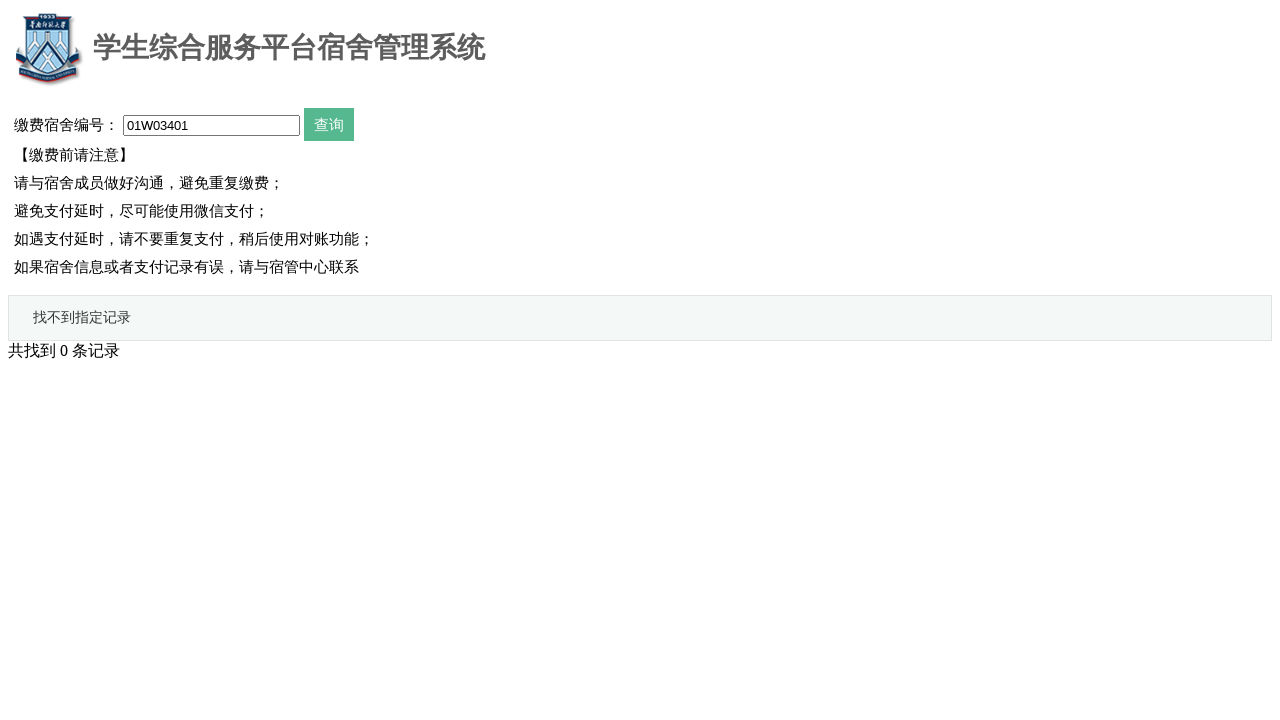

Payment not available - fees may already be paid or no fees due on #gv1 > tbody > tr:nth-child(2) > td:nth-child(1) > a
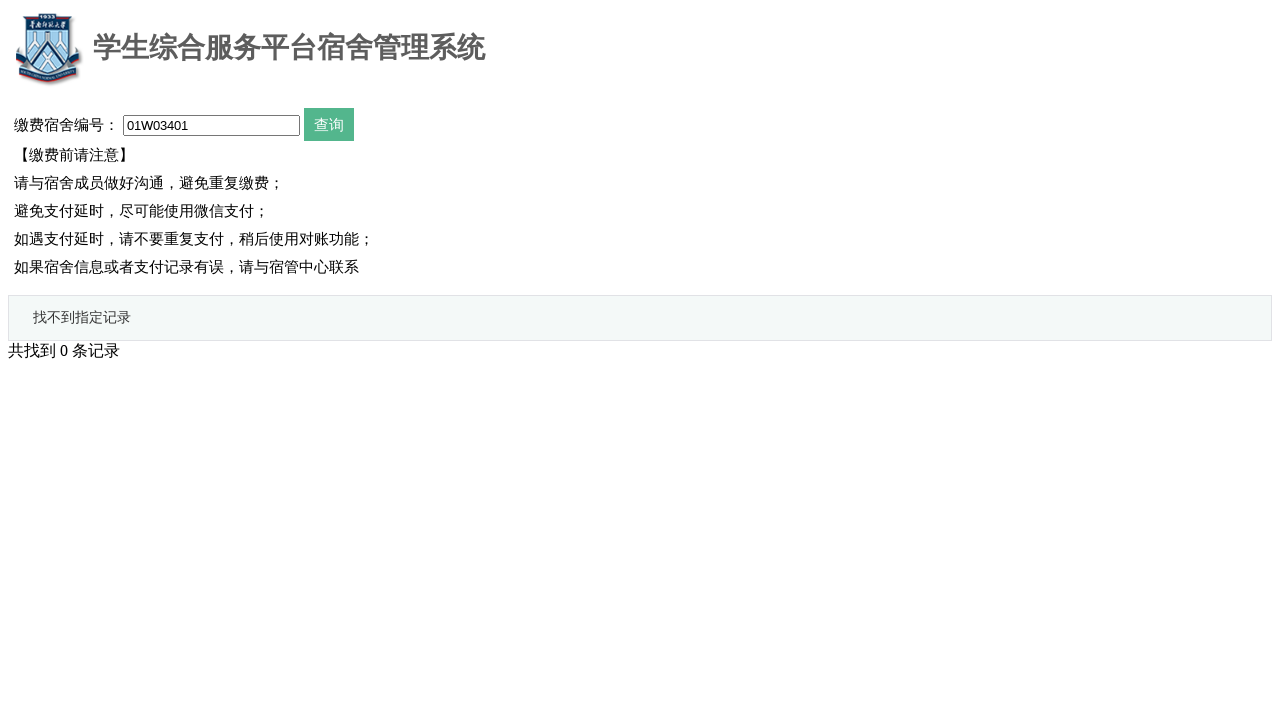

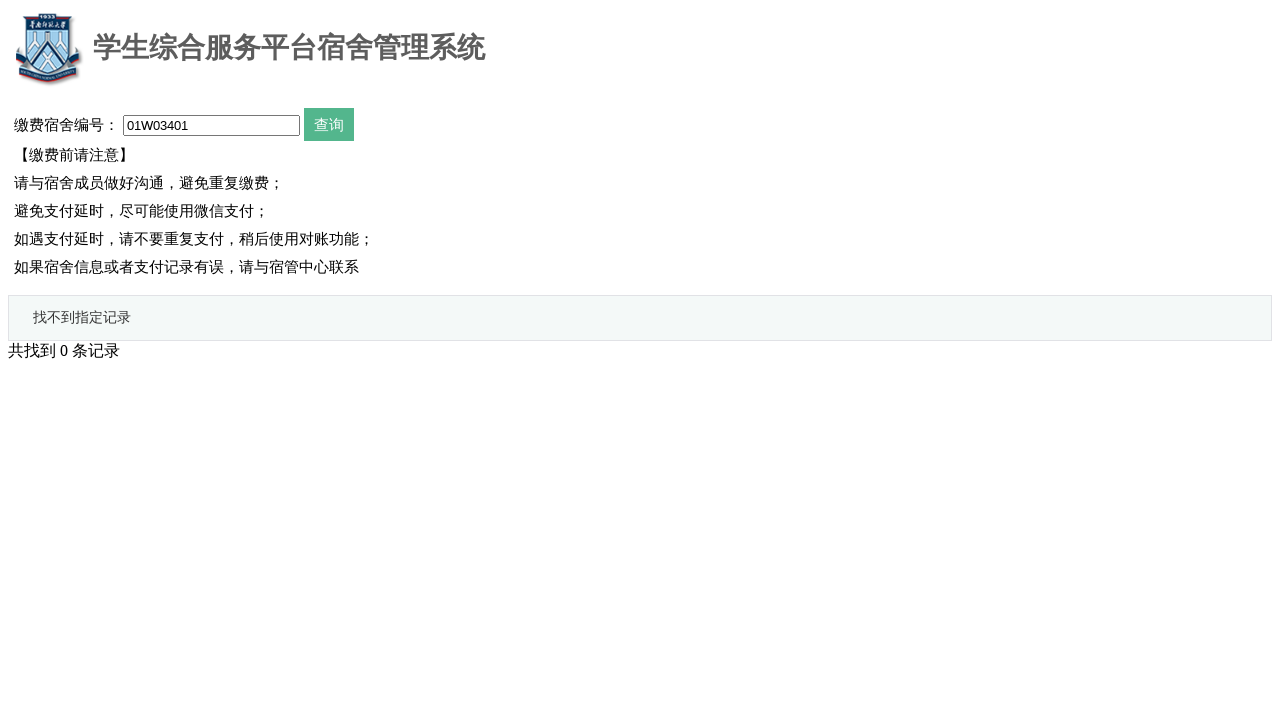